Tests web table functionality by reading table data and adding a new record through a form

Starting URL: https://demoqa.com/webtables

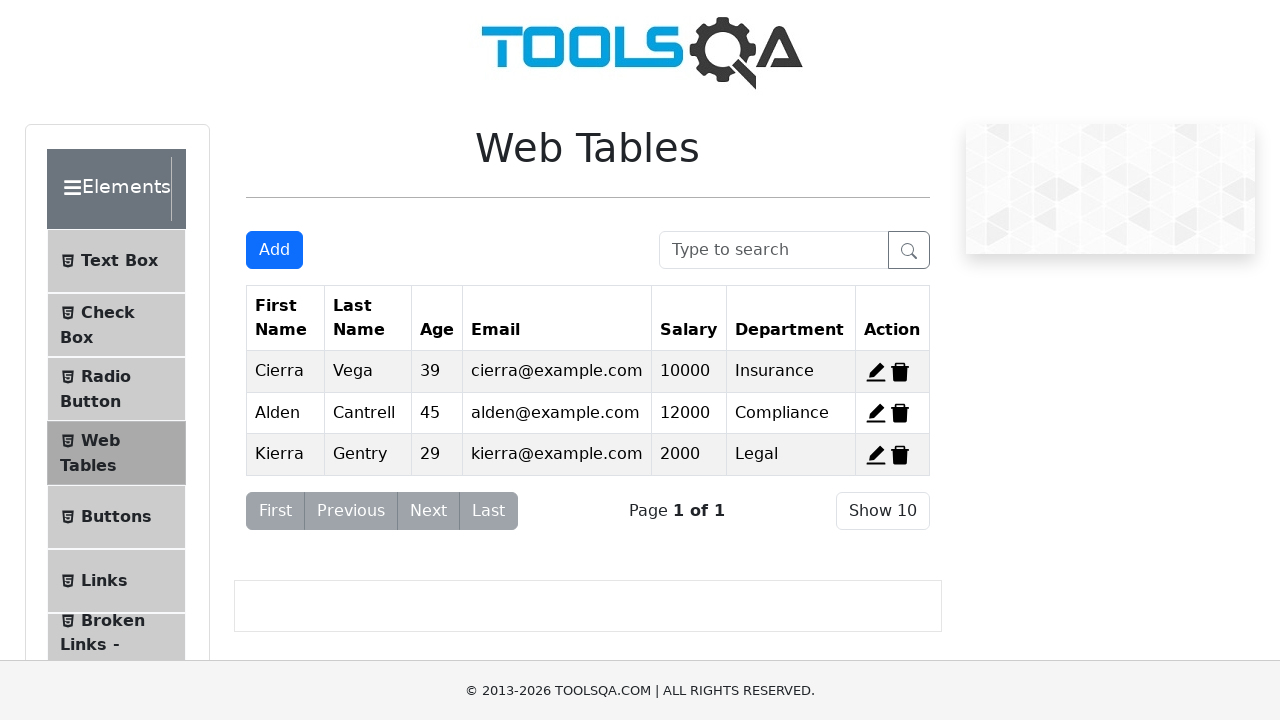

Located table header element
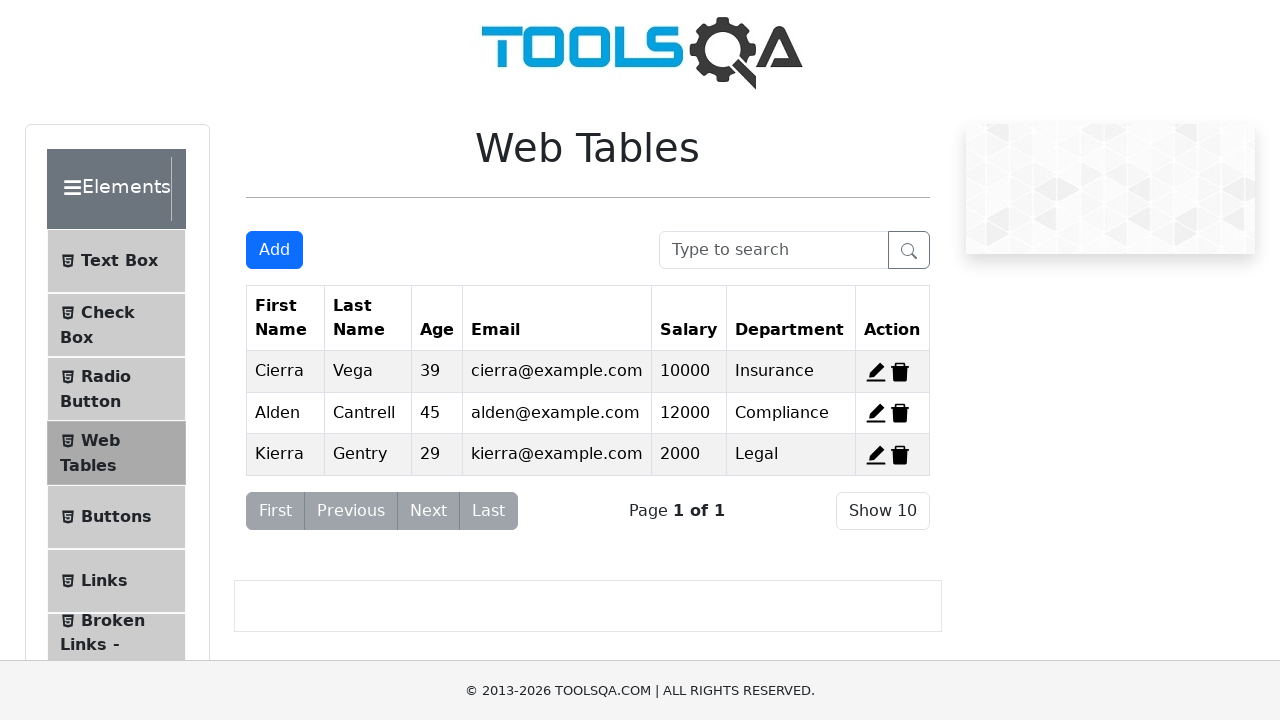

Retrieved all table column headers
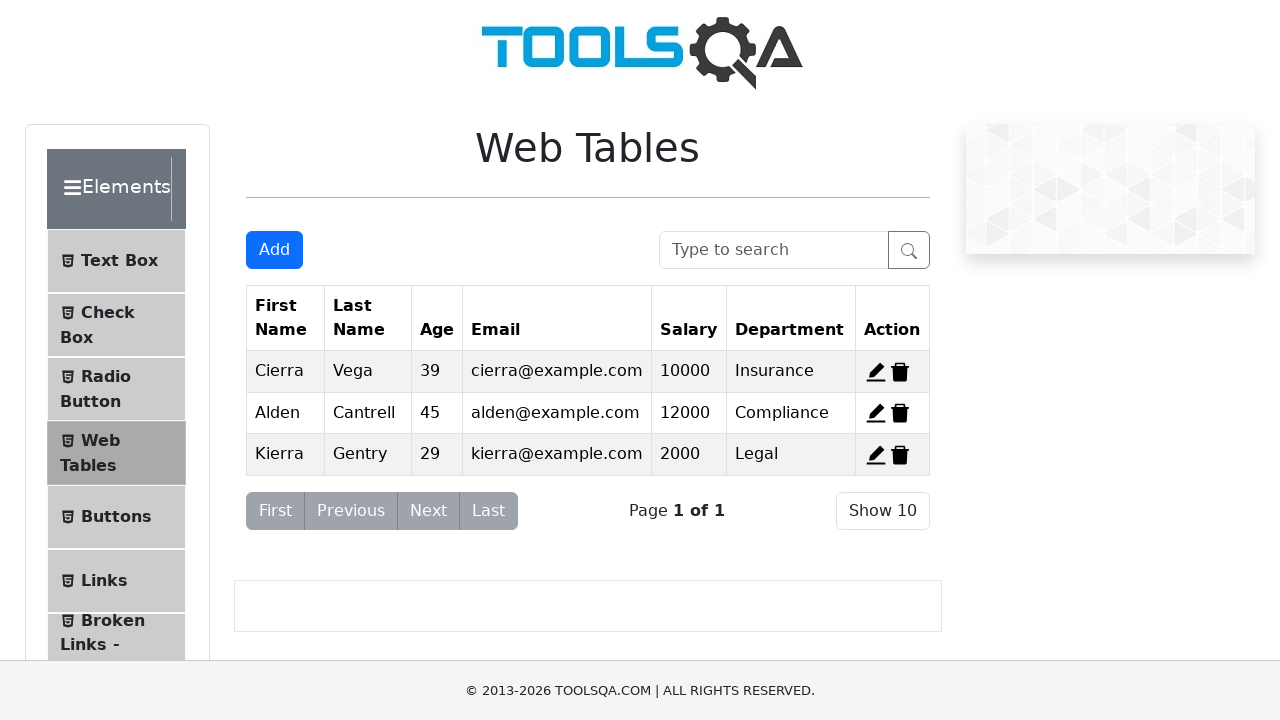

Retrieved all table rows
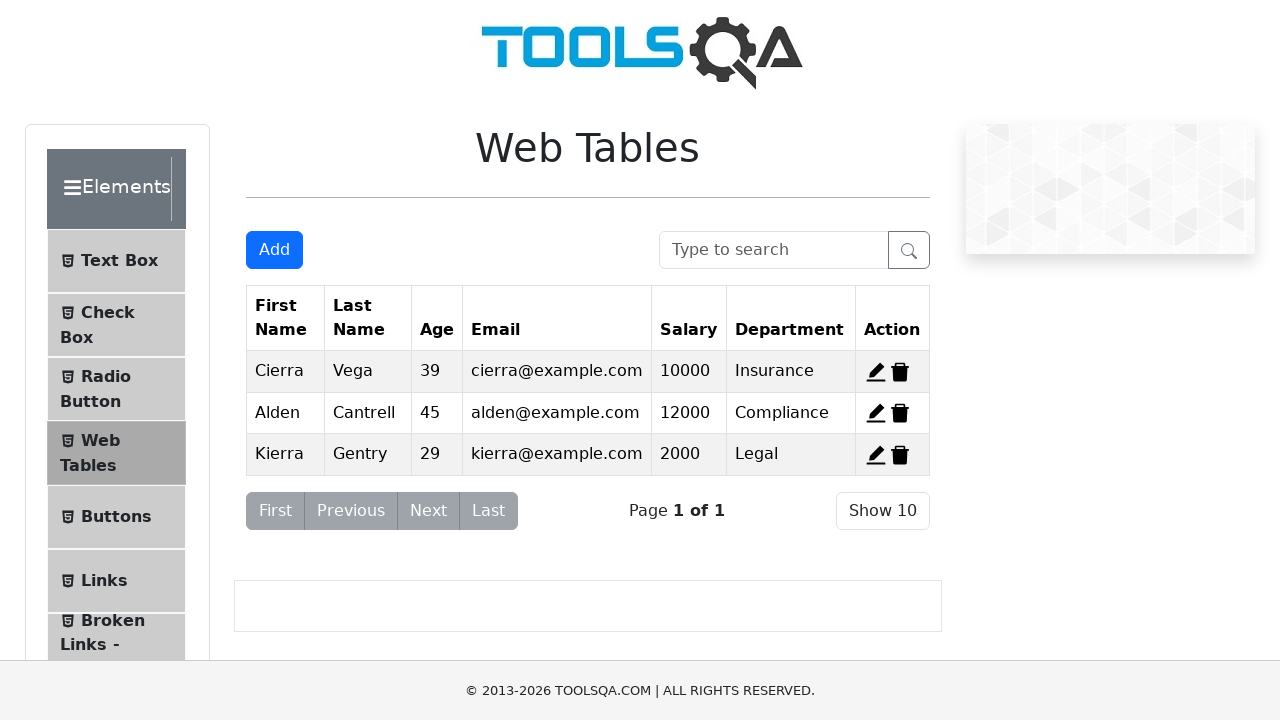

Clicked 'Add New Record' button to open form at (274, 250) on button[id='addNewRecordButton']
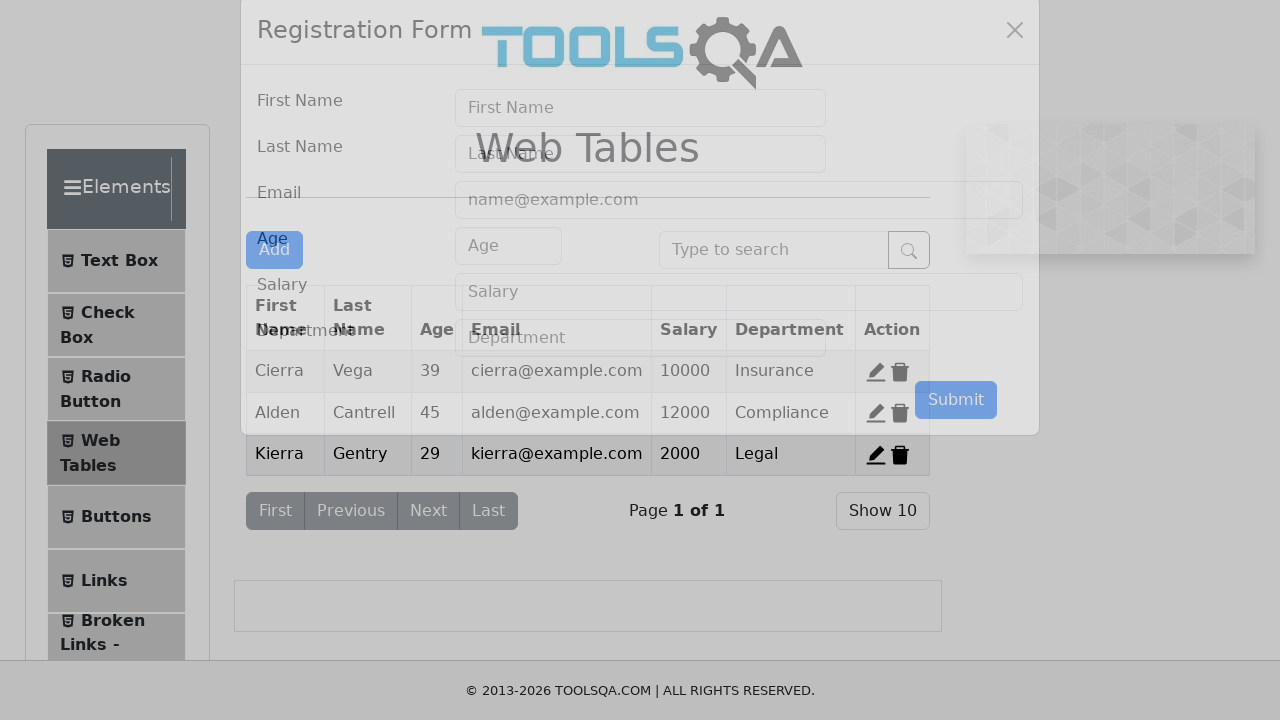

Filled first name field with 'Dilnoza' on #firstName
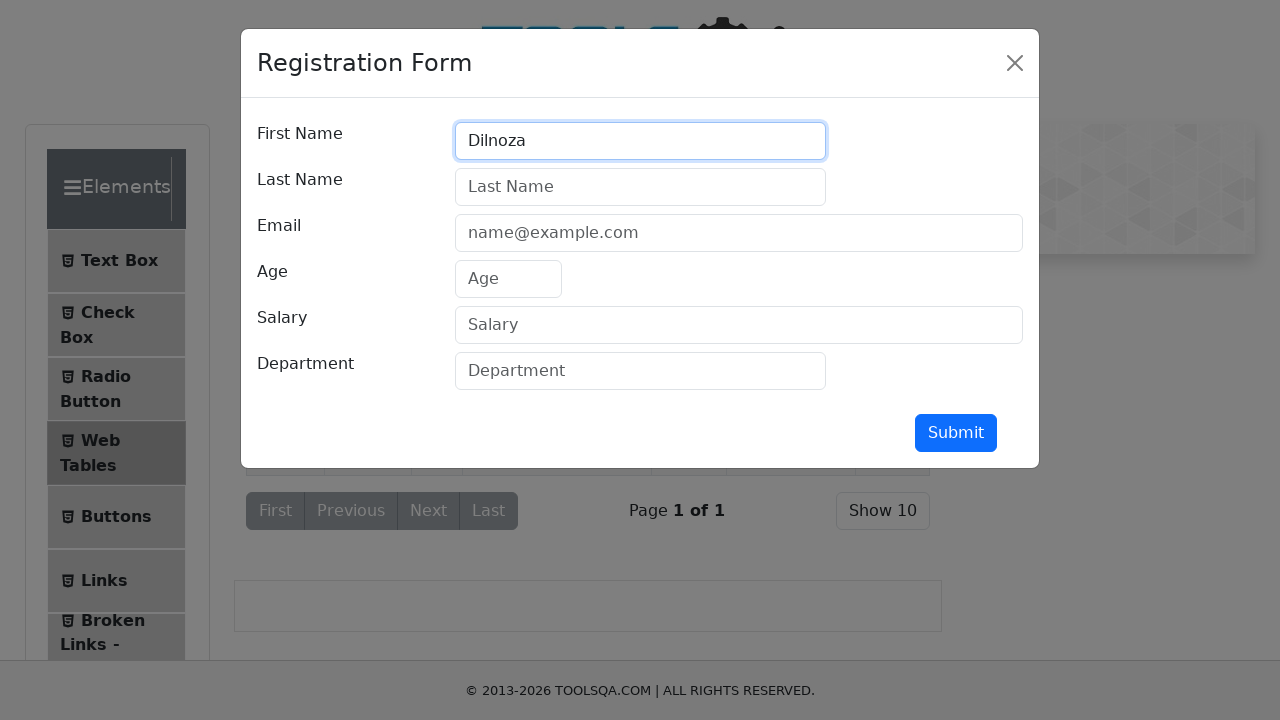

Filled last name field with 'Khalilova' on (//input[@class=' mr-sm-2 form-control'])[2]
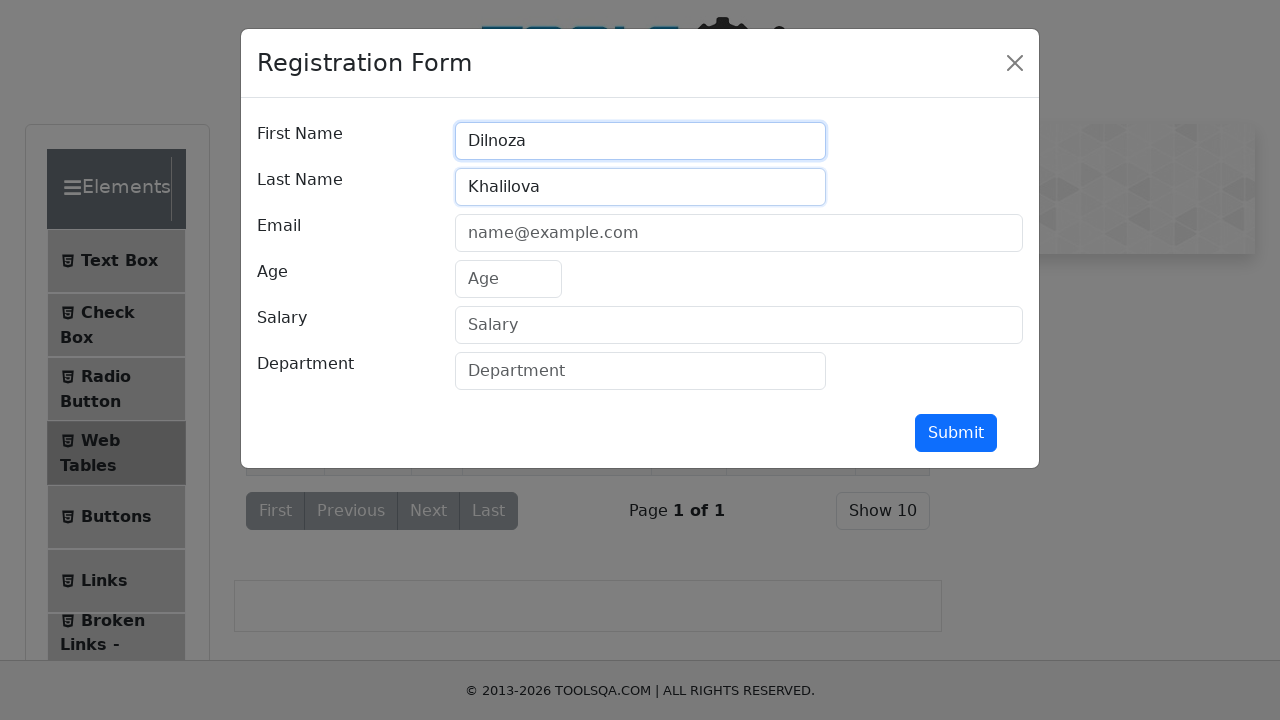

Filled email field with 'Something@gmail.com' on //input[@id='userEmail']
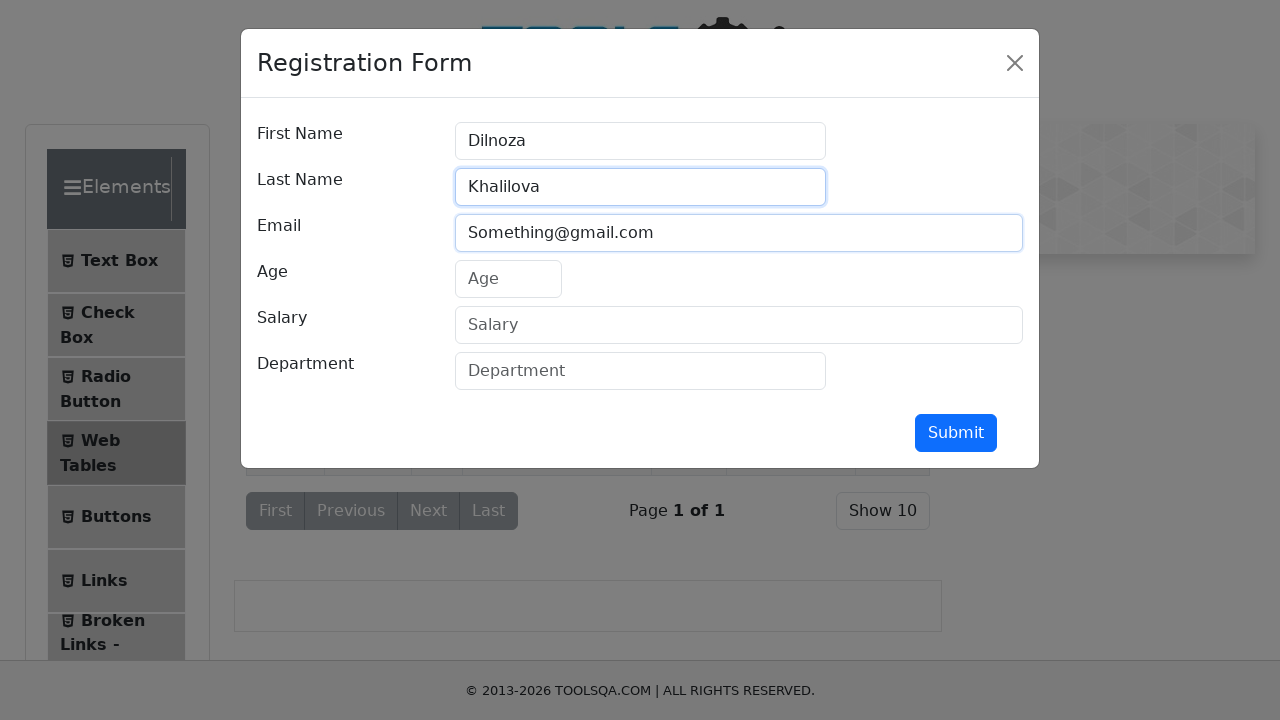

Filled age field with '34' on (//input[@class=' mr-sm-2 form-control'])[3]
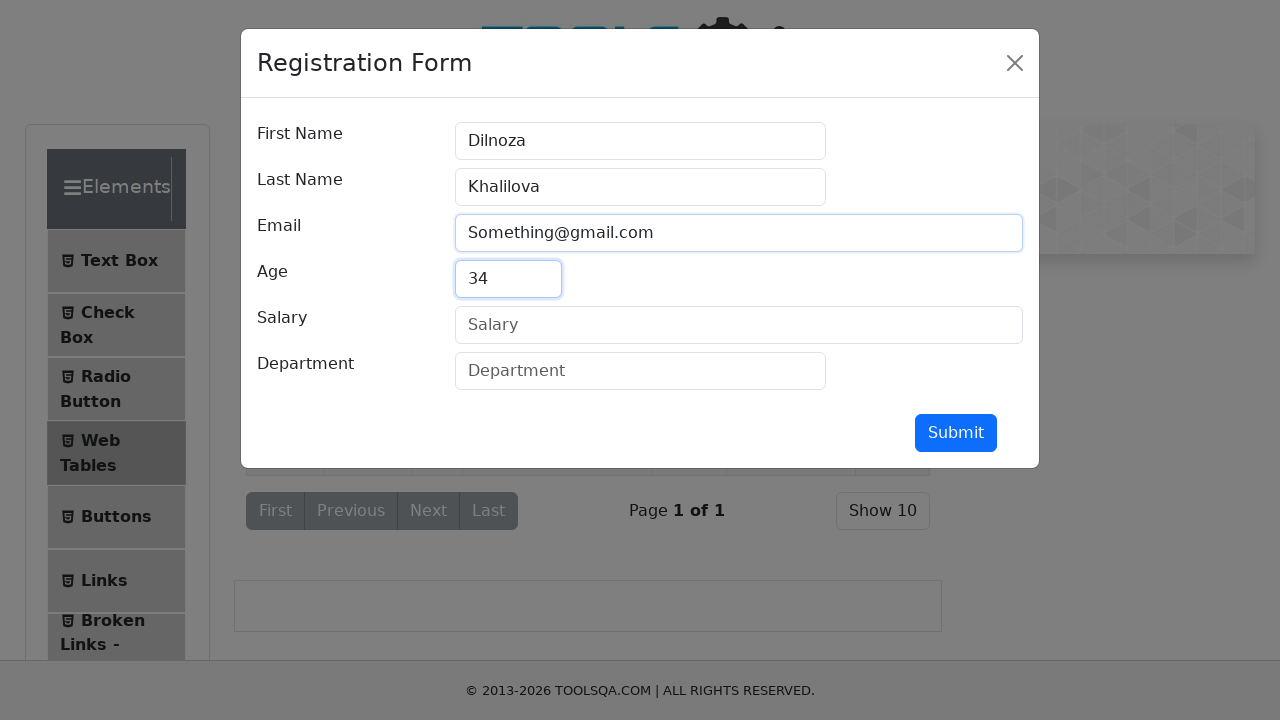

Filled salary field with '125000' on //input[@id='salary']
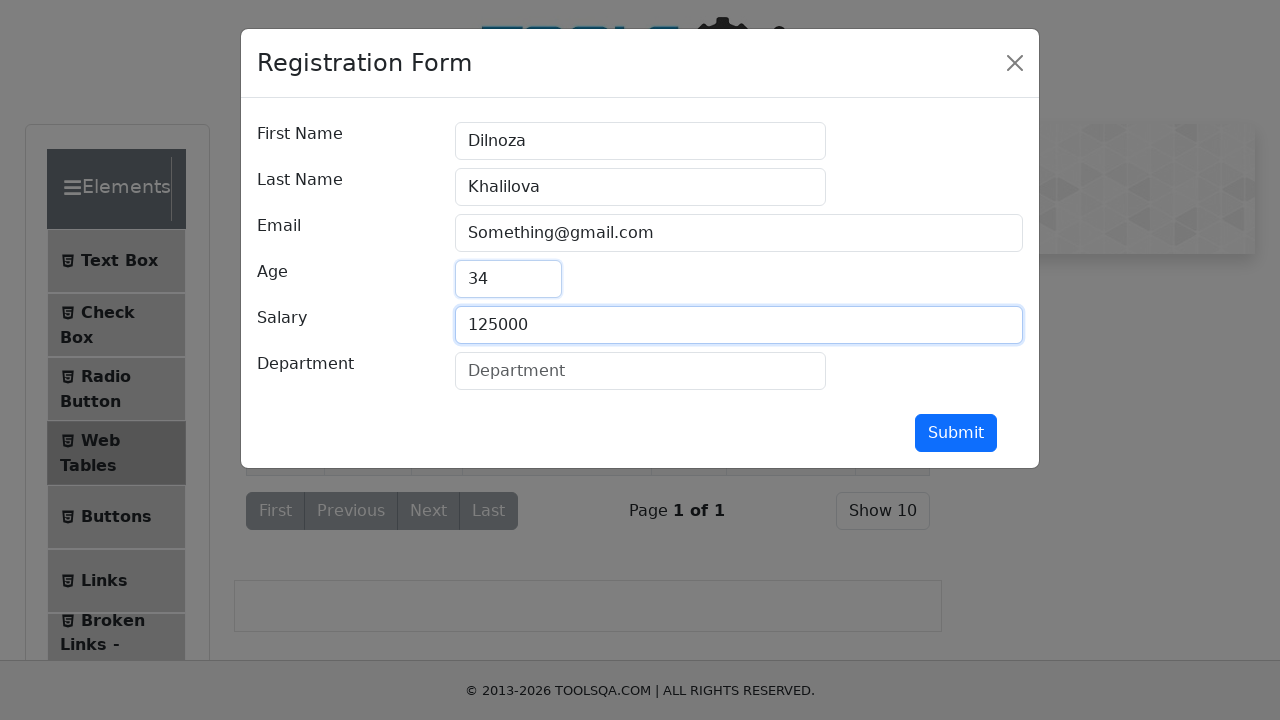

Filled department field with 'Dev/QA' on #department
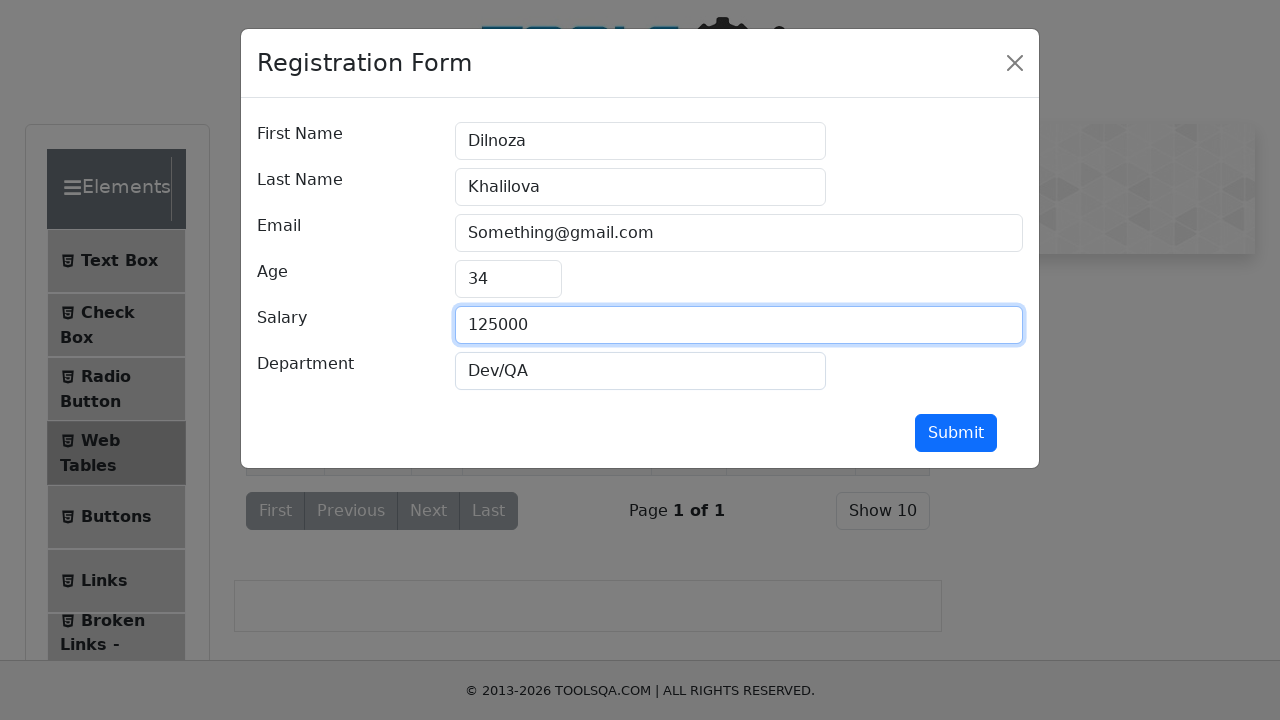

Clicked submit button to add new record at (956, 433) on #submit
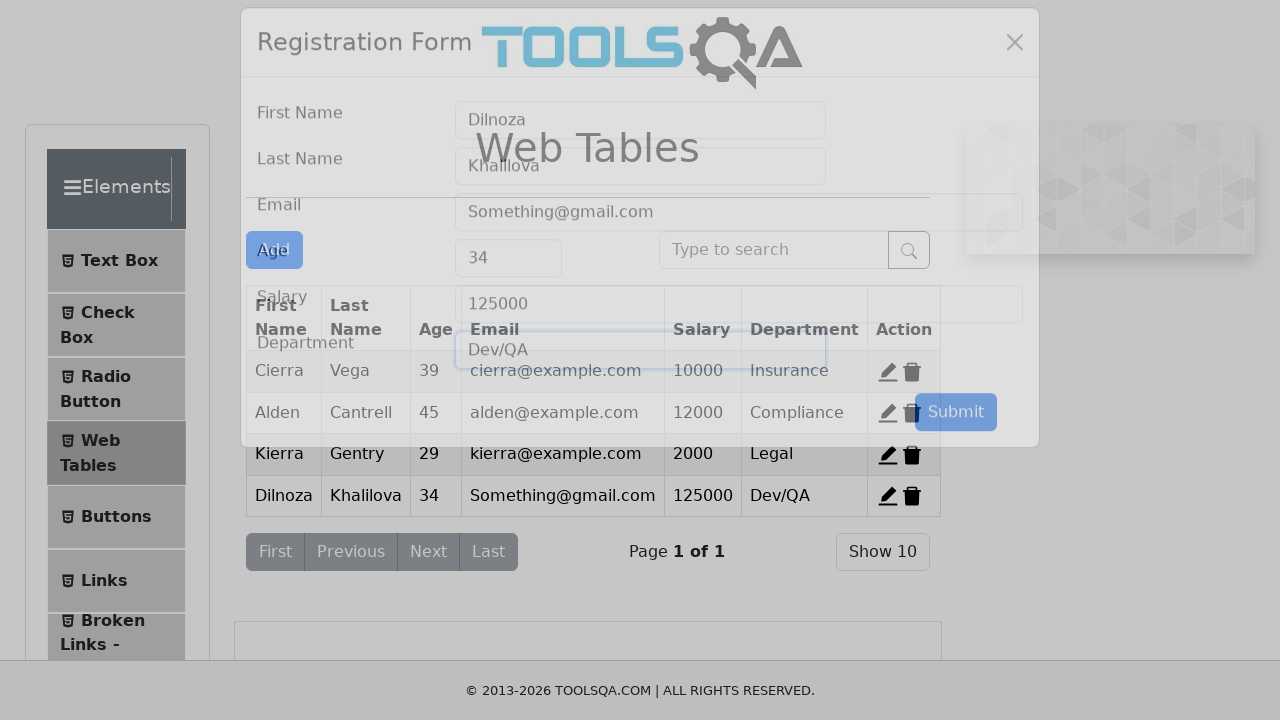

Waited for form to close and table to update
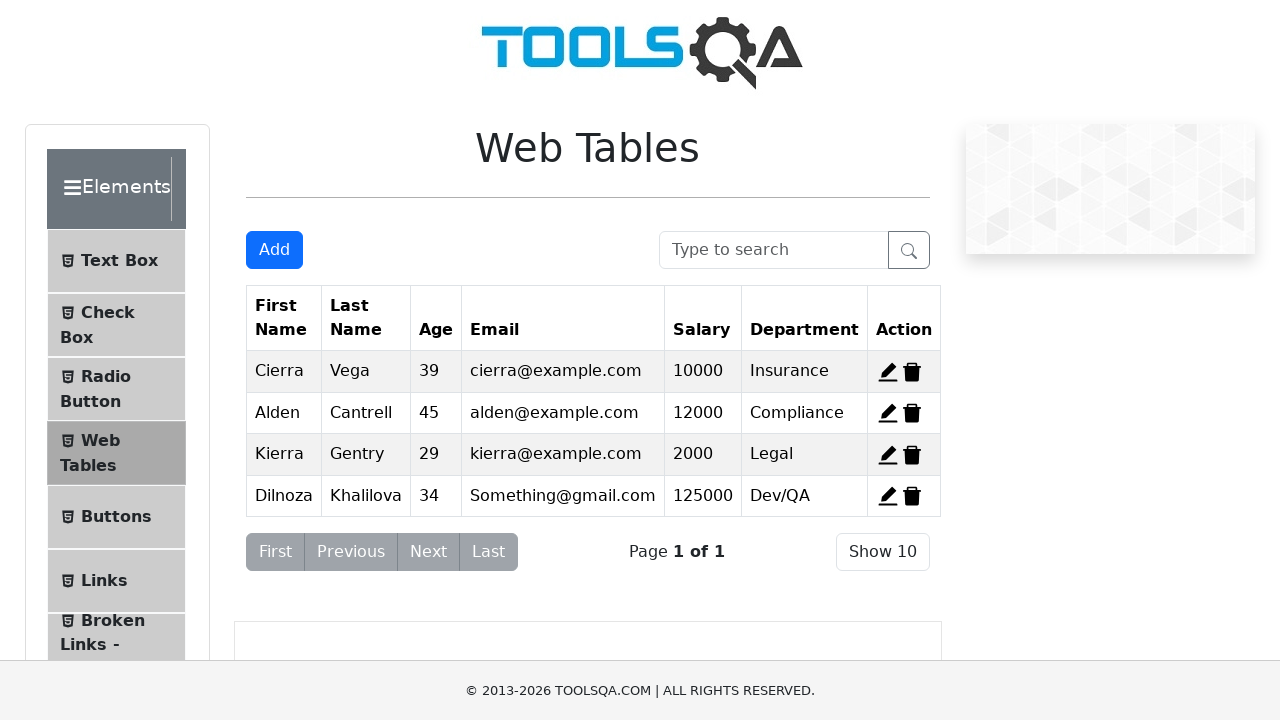

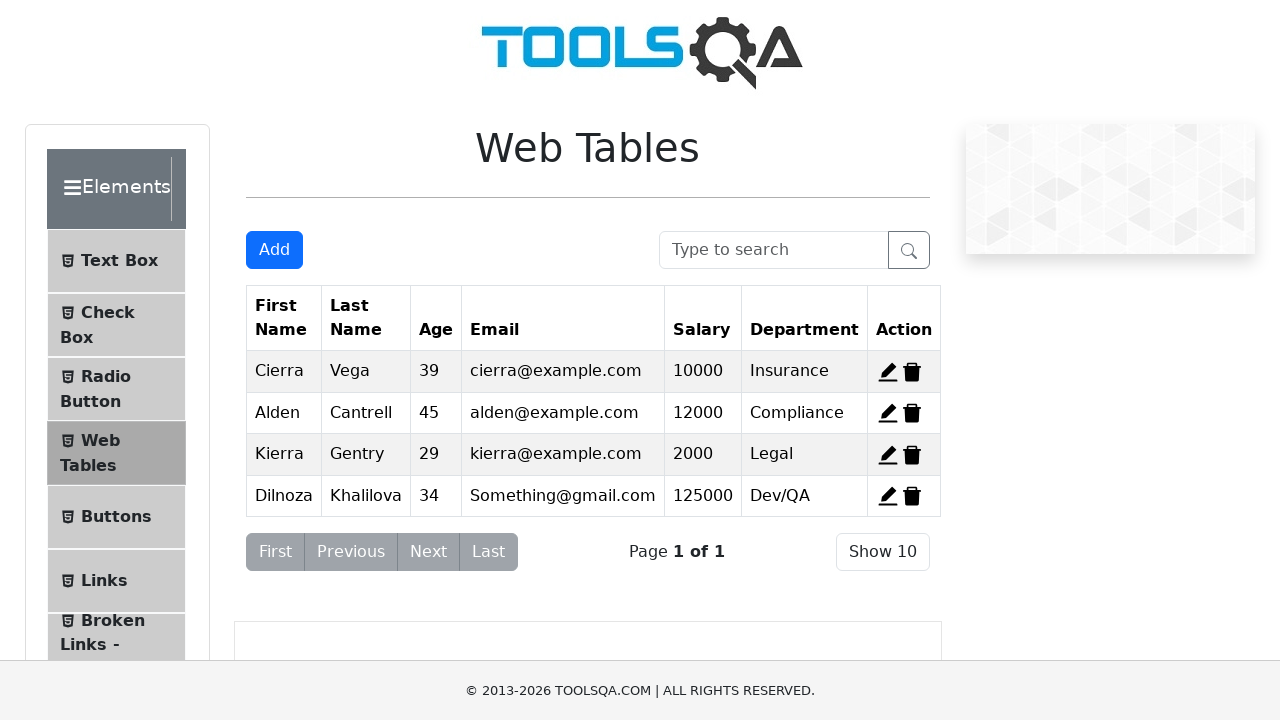